Waits for a price to reach $100, then clicks a book button and solves a mathematical problem by calculating the natural logarithm of a trigonometric expression

Starting URL: http://suninjuly.github.io/explicit_wait2.html

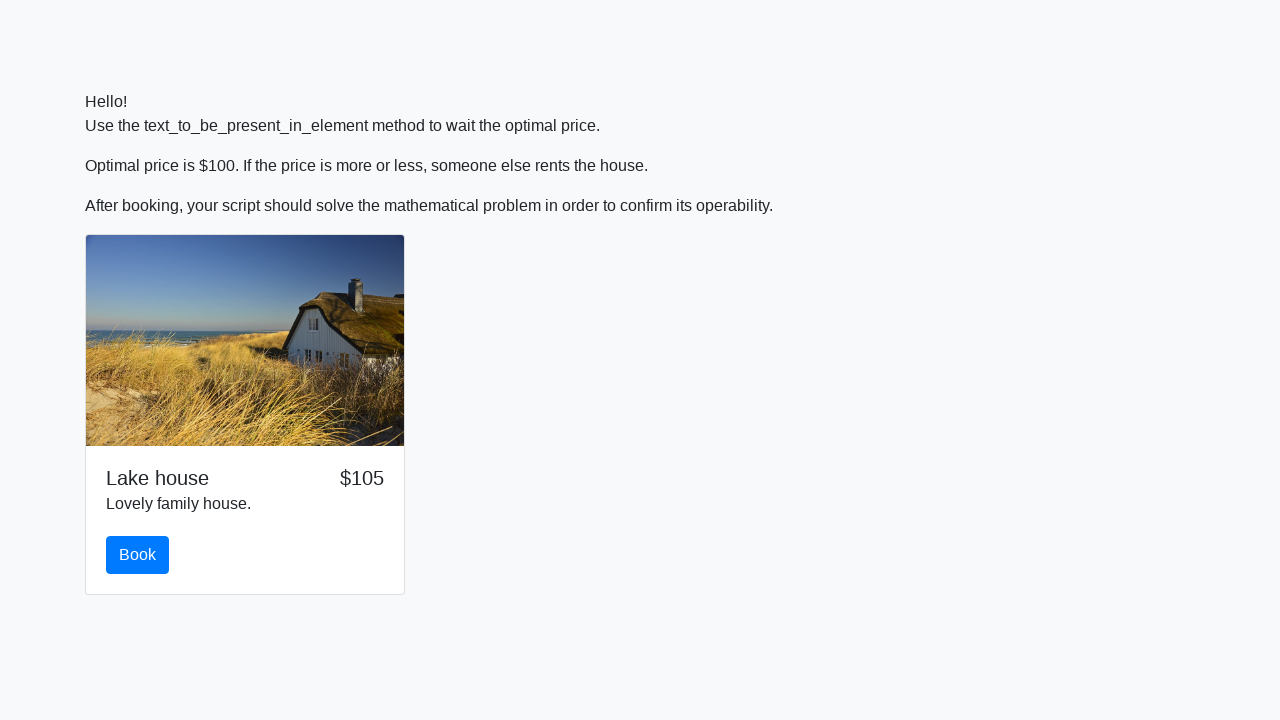

Waited for price to reach $100
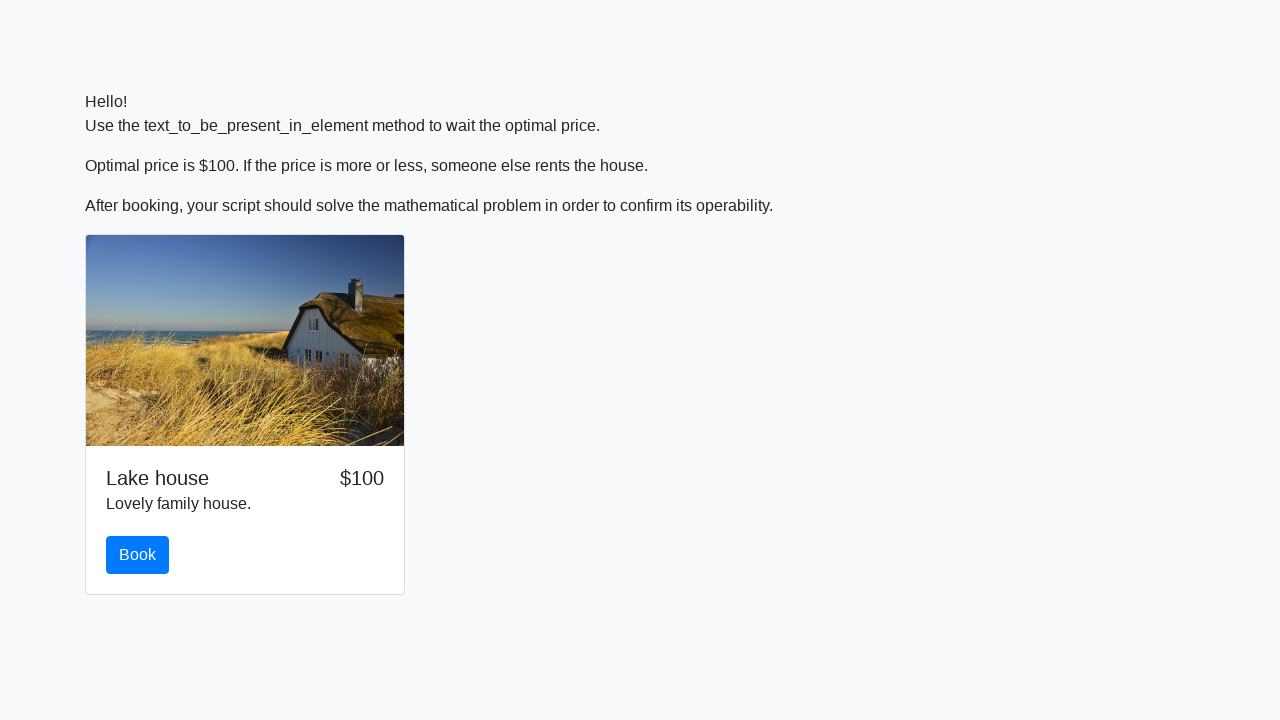

Clicked the book button at (138, 555) on #book
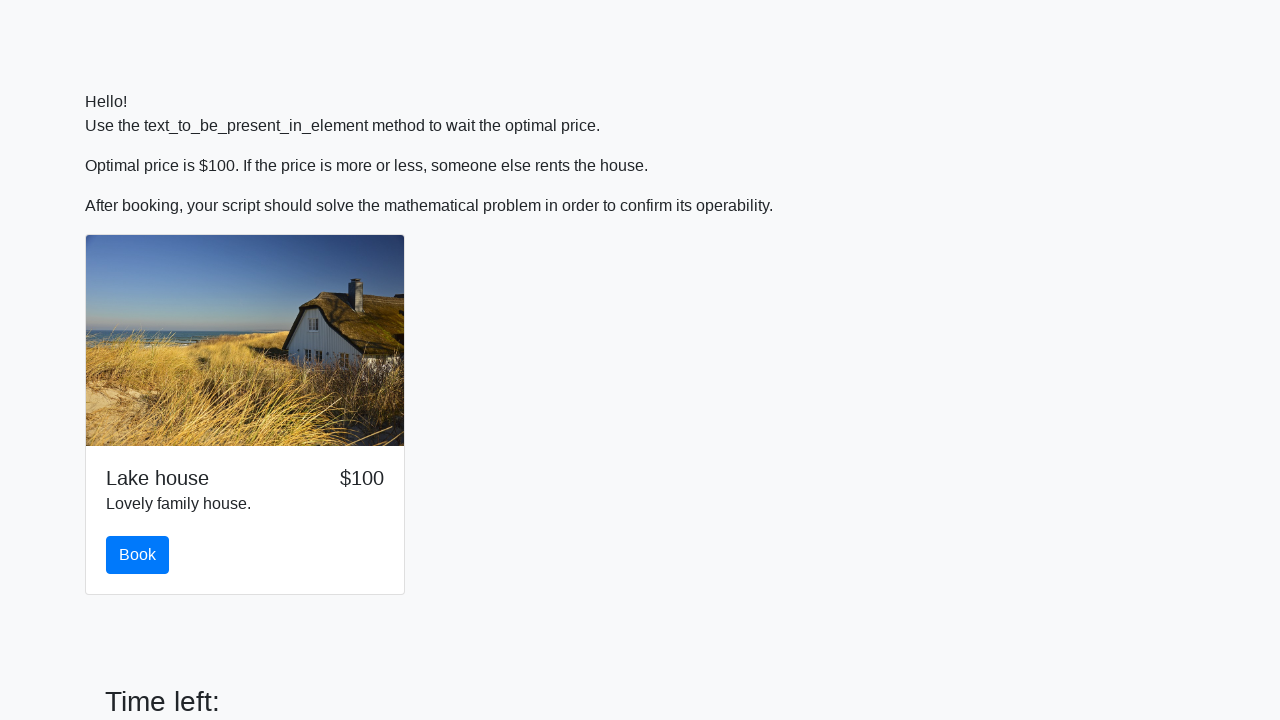

Retrieved input value: 130
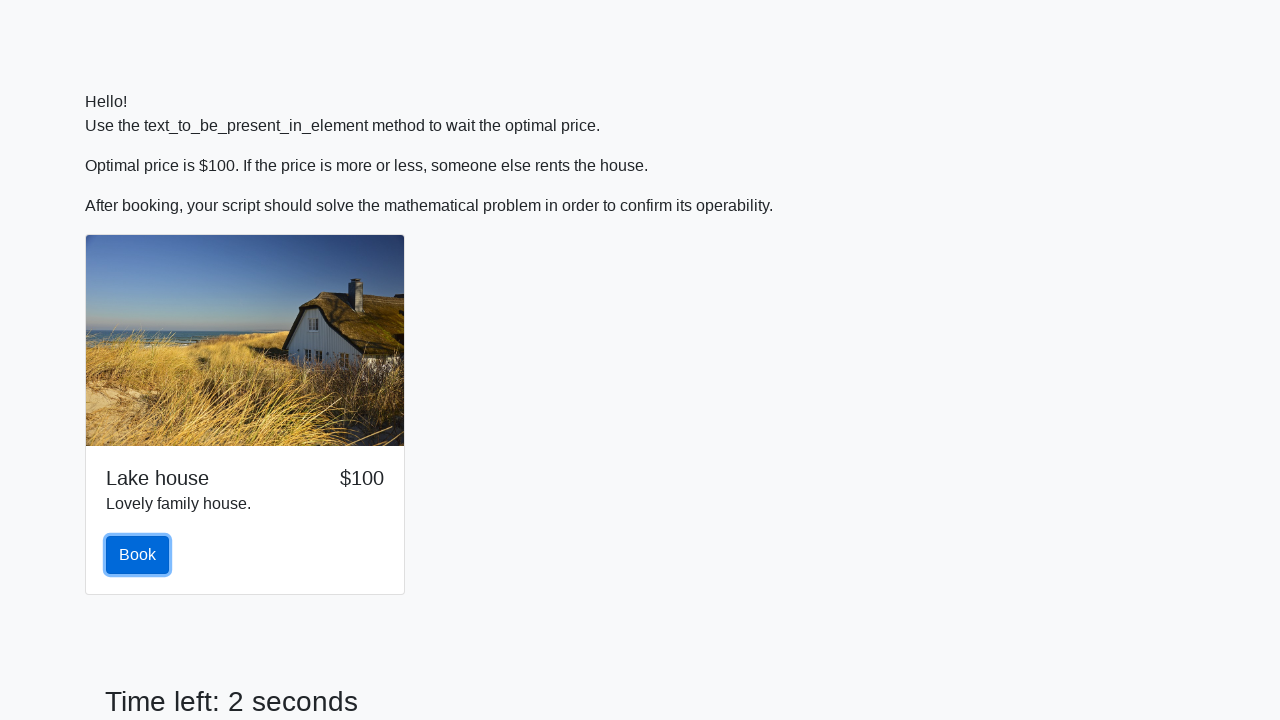

Calculated natural logarithm of trigonometric expression: 2.4124498753962147
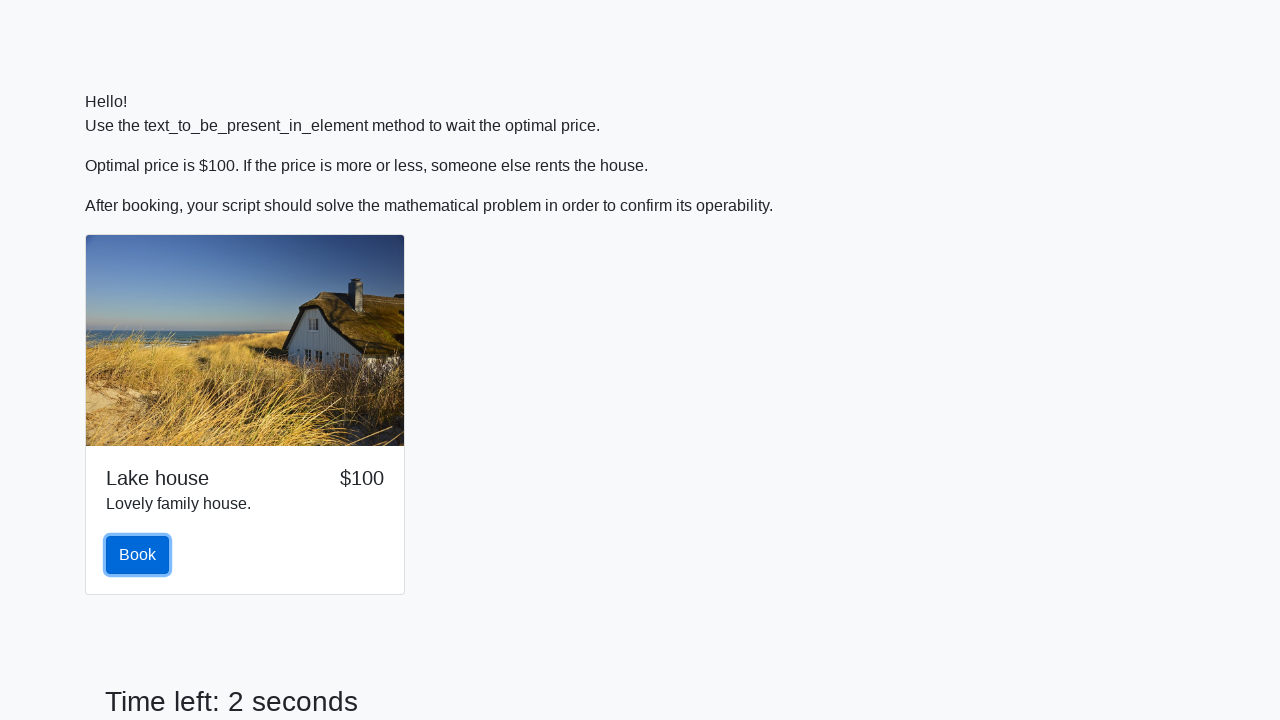

Filled answer field with calculated value on #answer
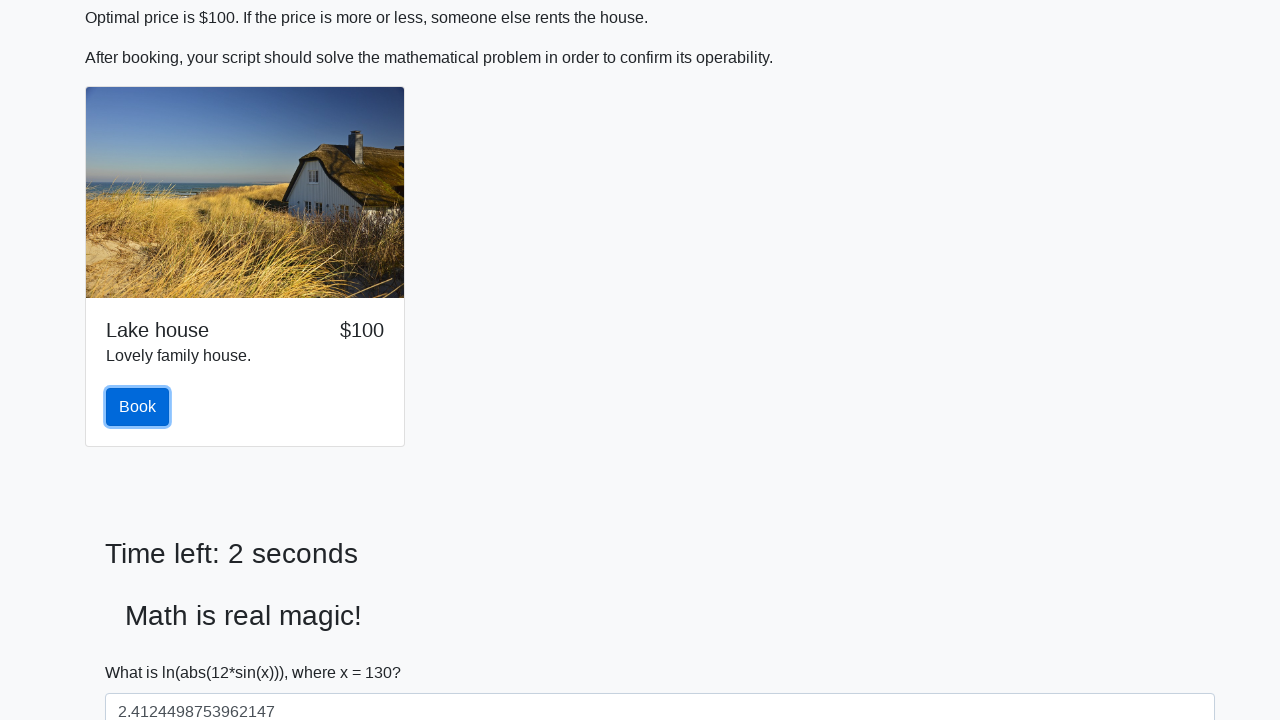

Clicked the solve button at (143, 651) on #solve
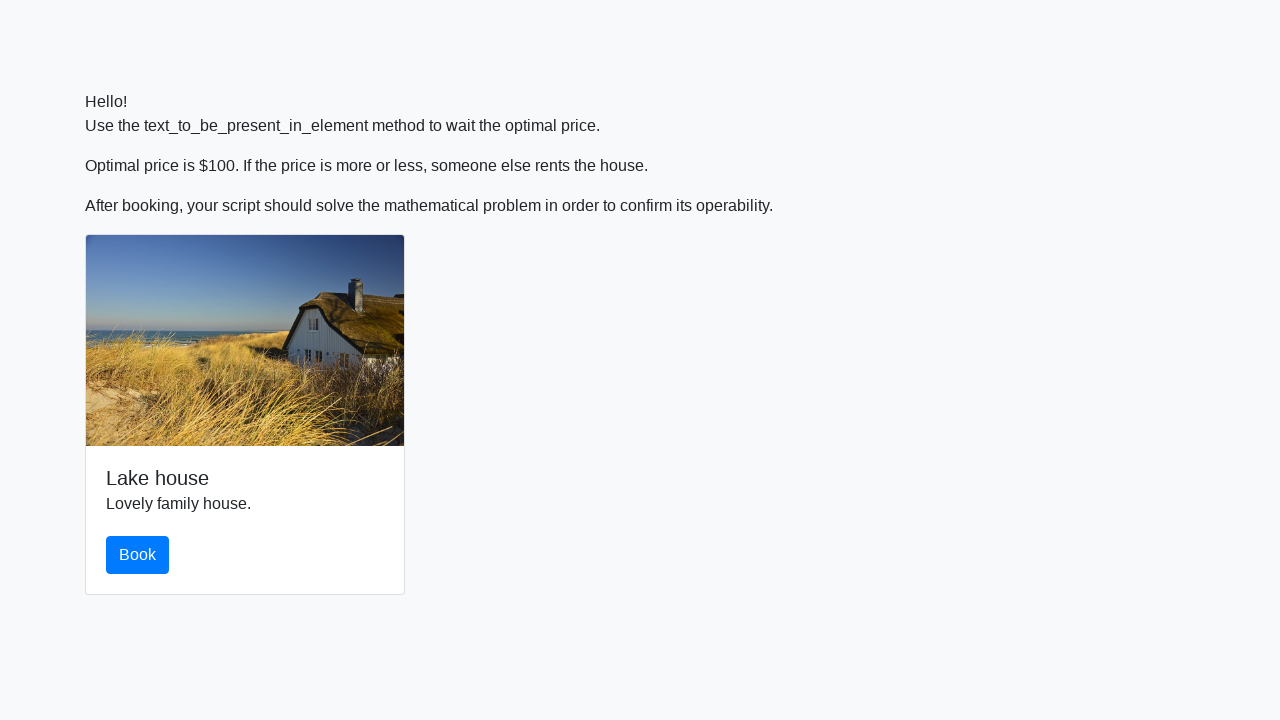

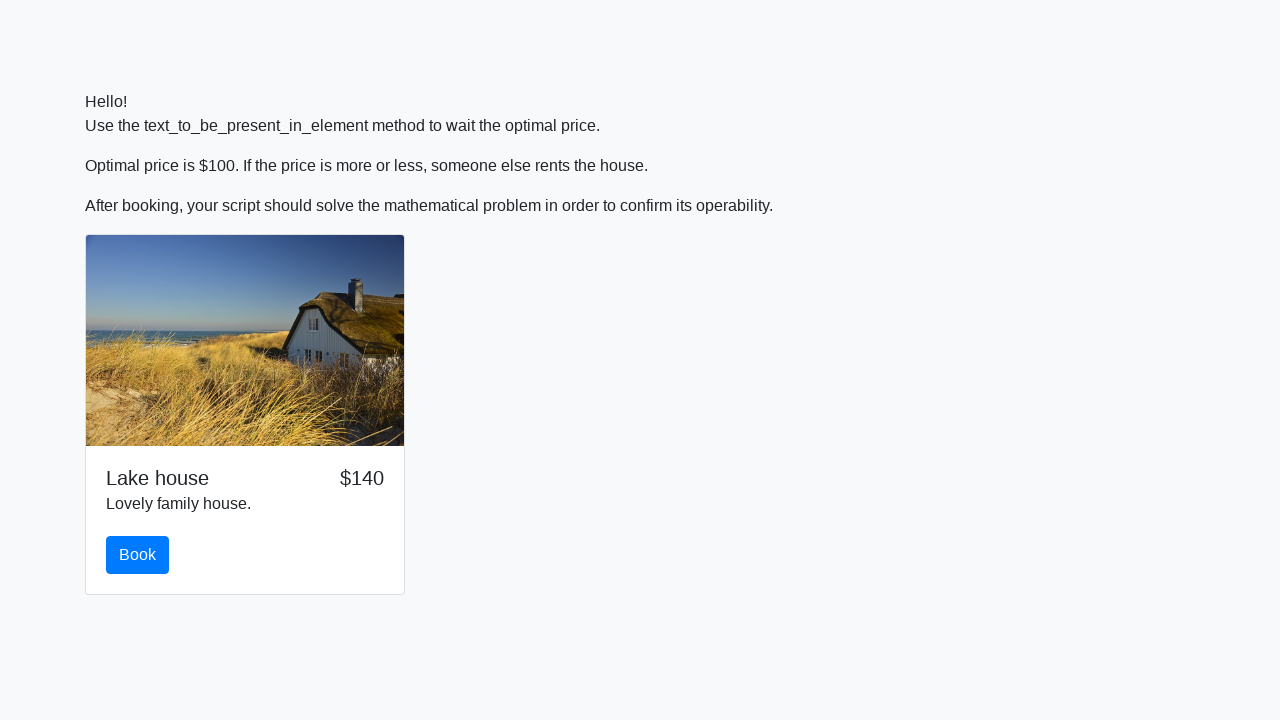